Filters and clicks on list items based on text content, first clicking a "200" status code link, then navigating to the main page and clicking on "Dynamic Controls"

Starting URL: https://the-internet.herokuapp.com/status_codes

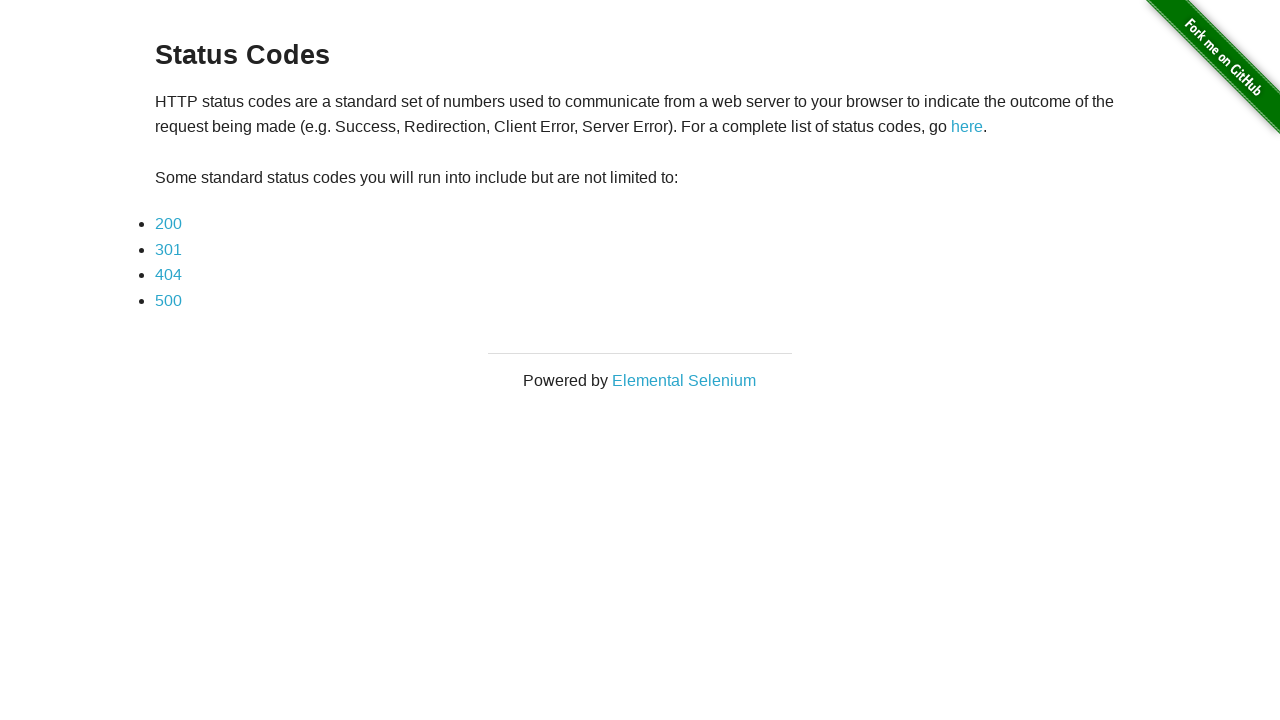

Clicked on list item with '200' status code at (640, 224) on internal:role=listitem >> internal:has-text="200"i
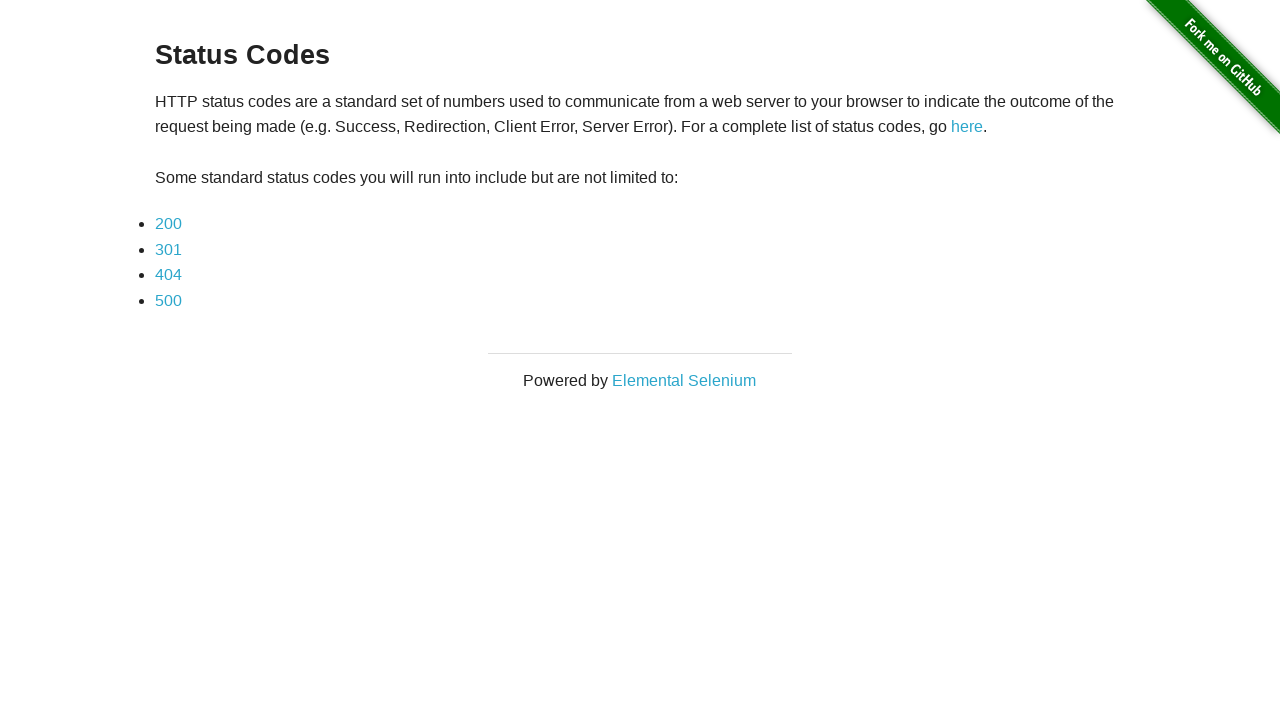

Navigated to main page at https://the-internet.herokuapp.com
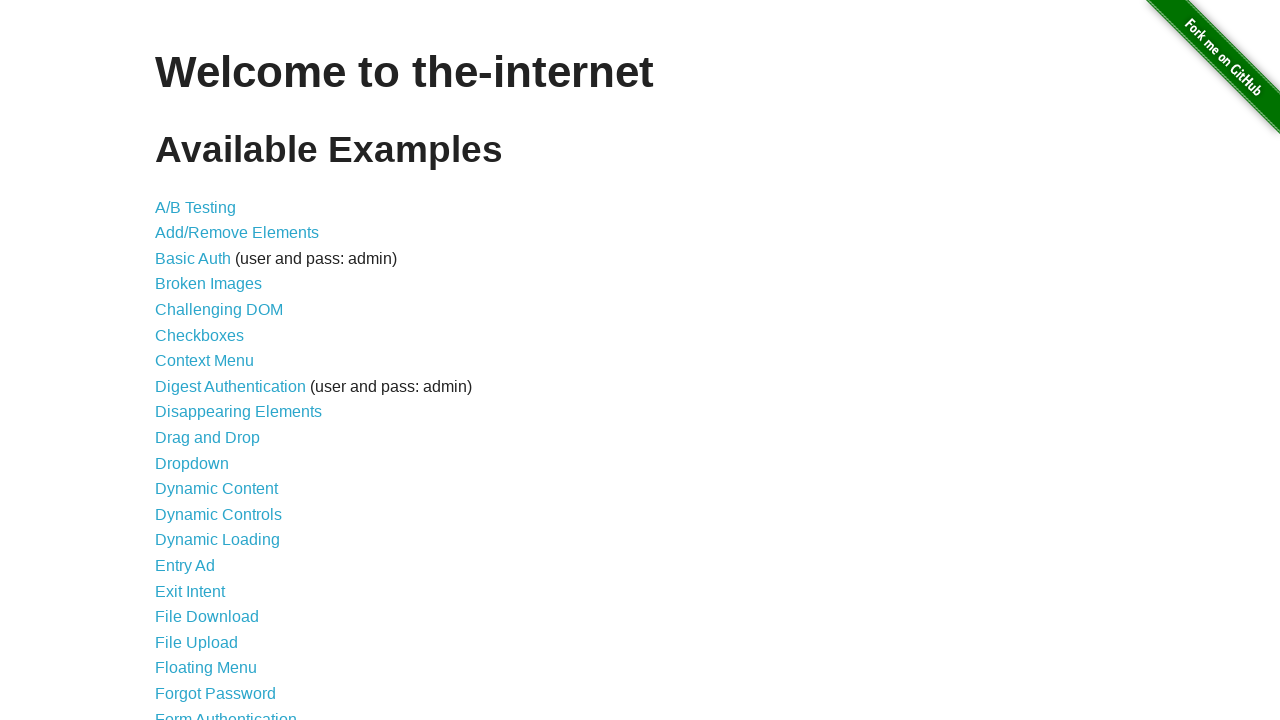

Clicked on 'Dynamic Controls' list item at (640, 515) on internal:role=listitem >> internal:has-text="Dynamic"i >> internal:has-text="Con
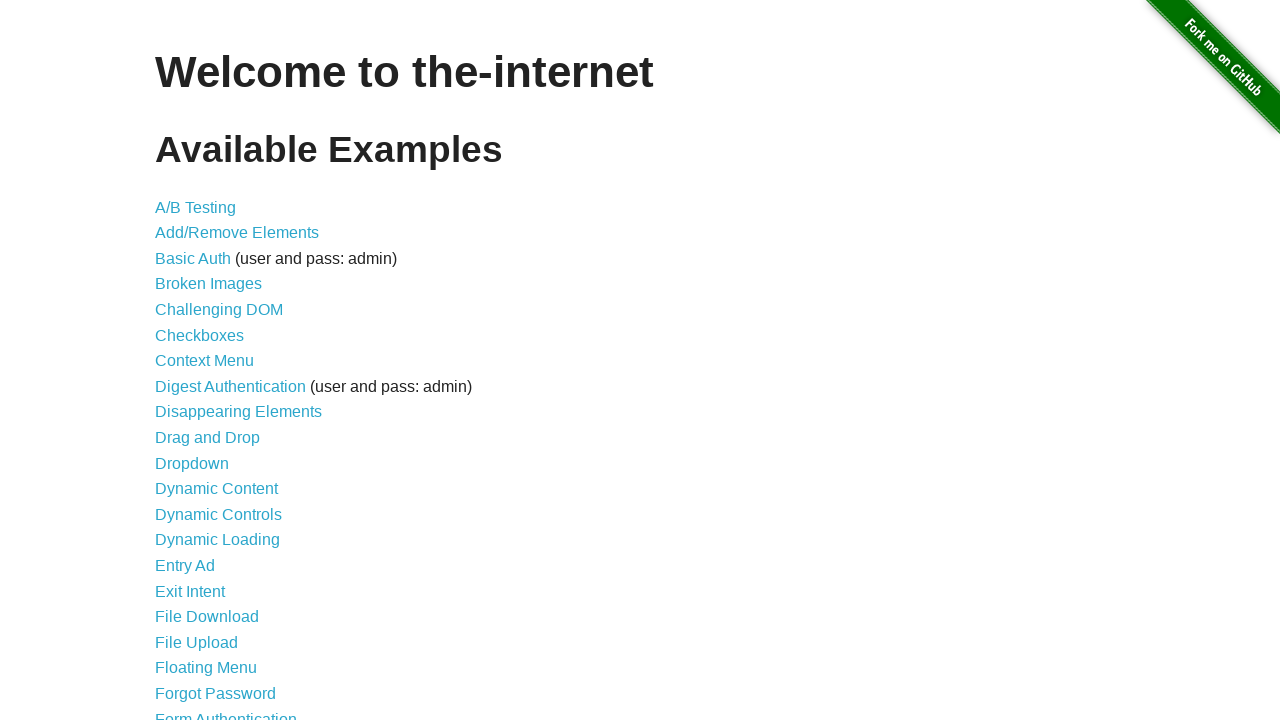

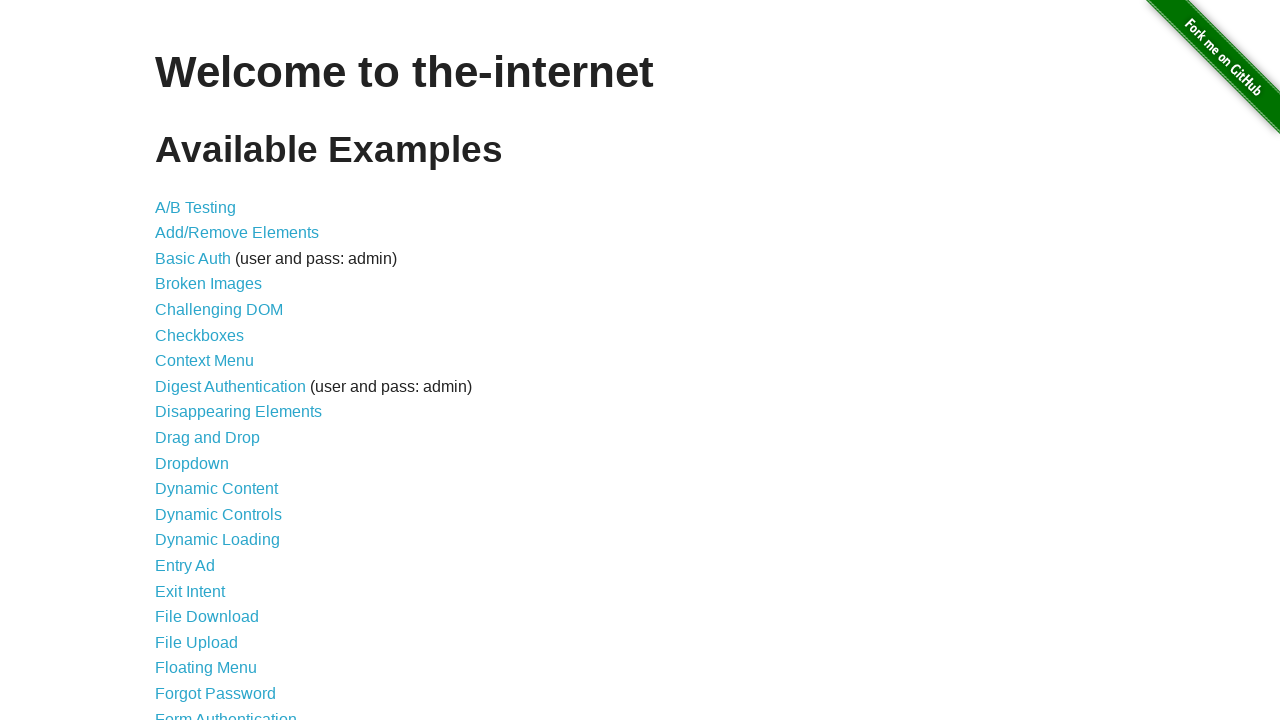